Tests network interception by mocking a JSON API response and hovering over a project card element

Starting URL: https://devops1.com.au/projects/

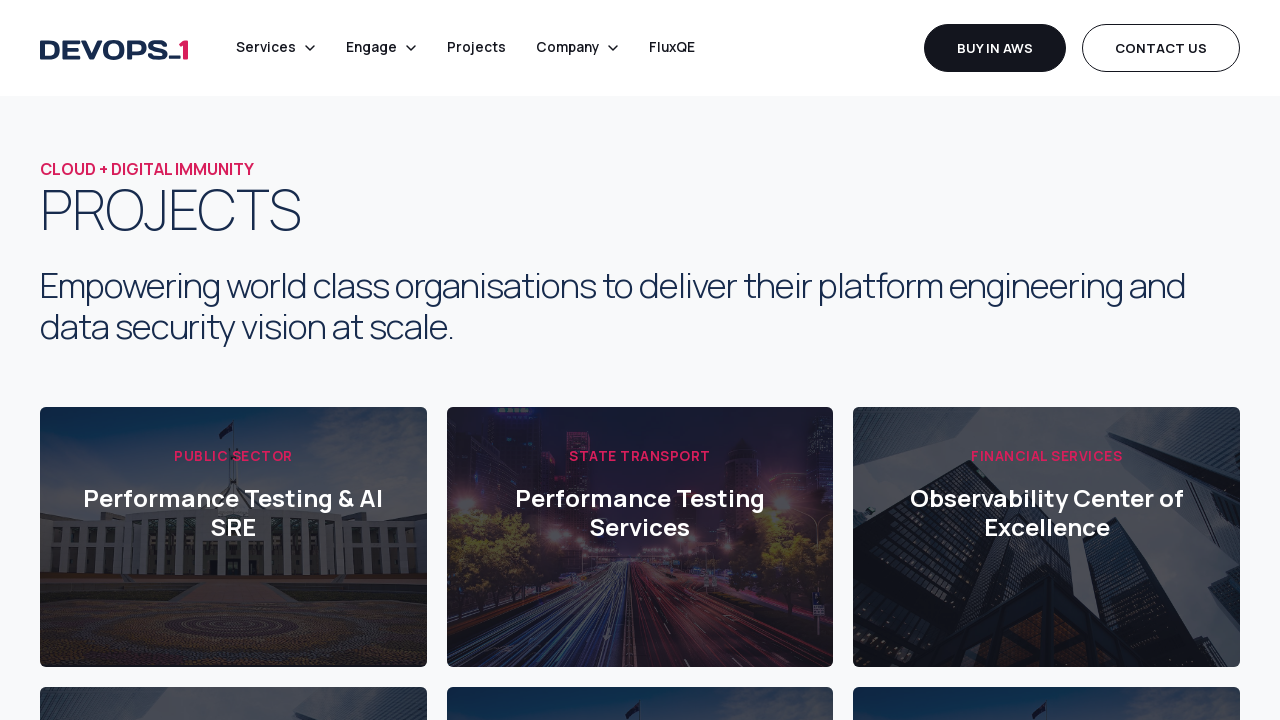

Set up network interception for projects.json API endpoint with mocked response
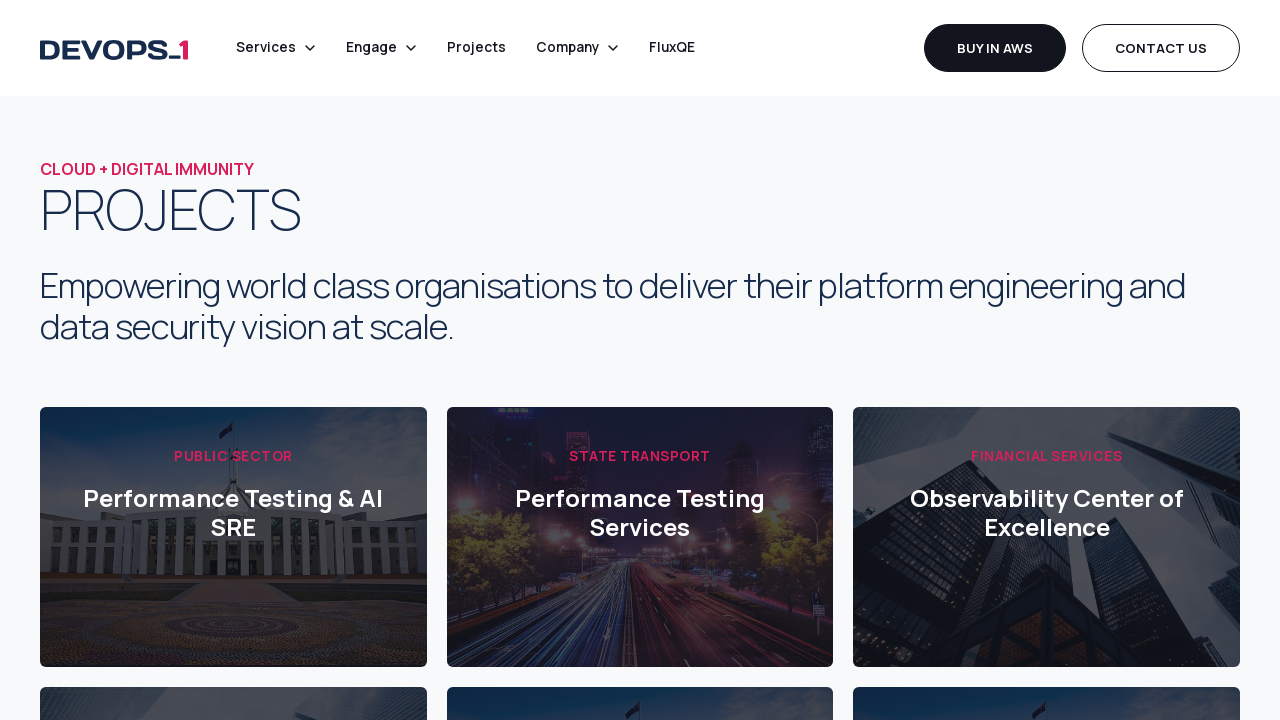

Reloaded page to trigger the mocked API route
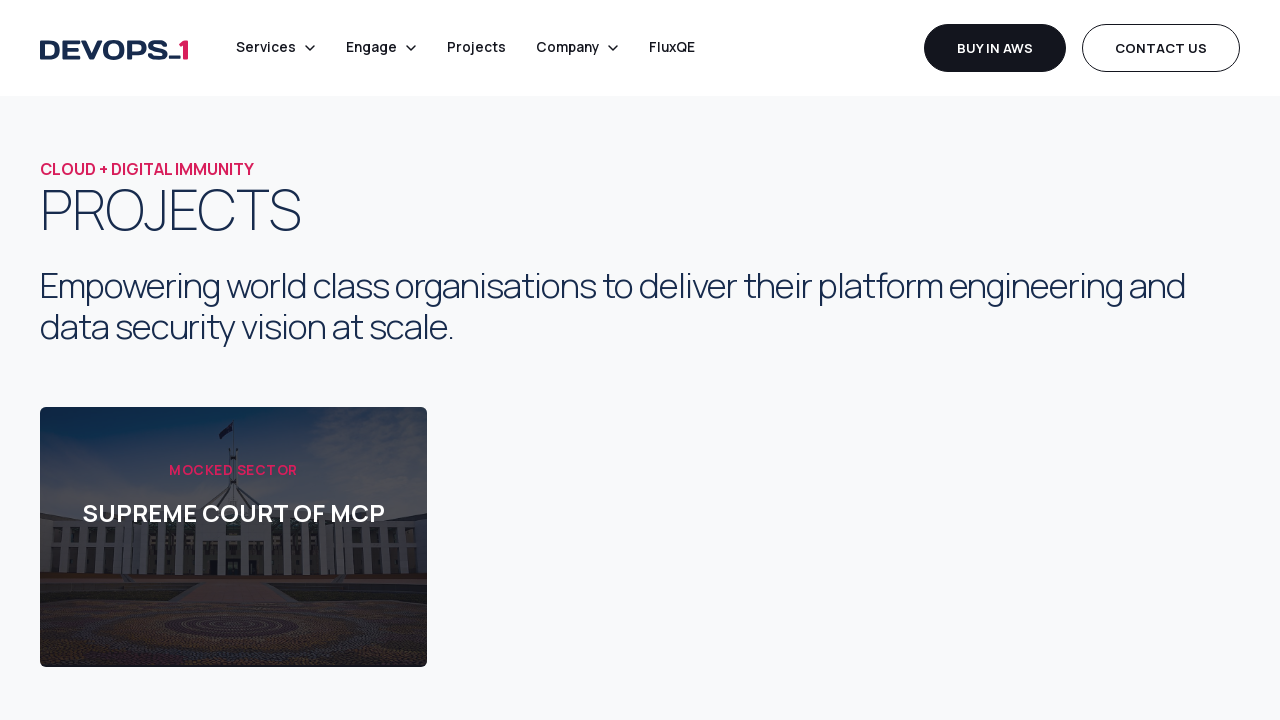

Waited for network to reach idle state
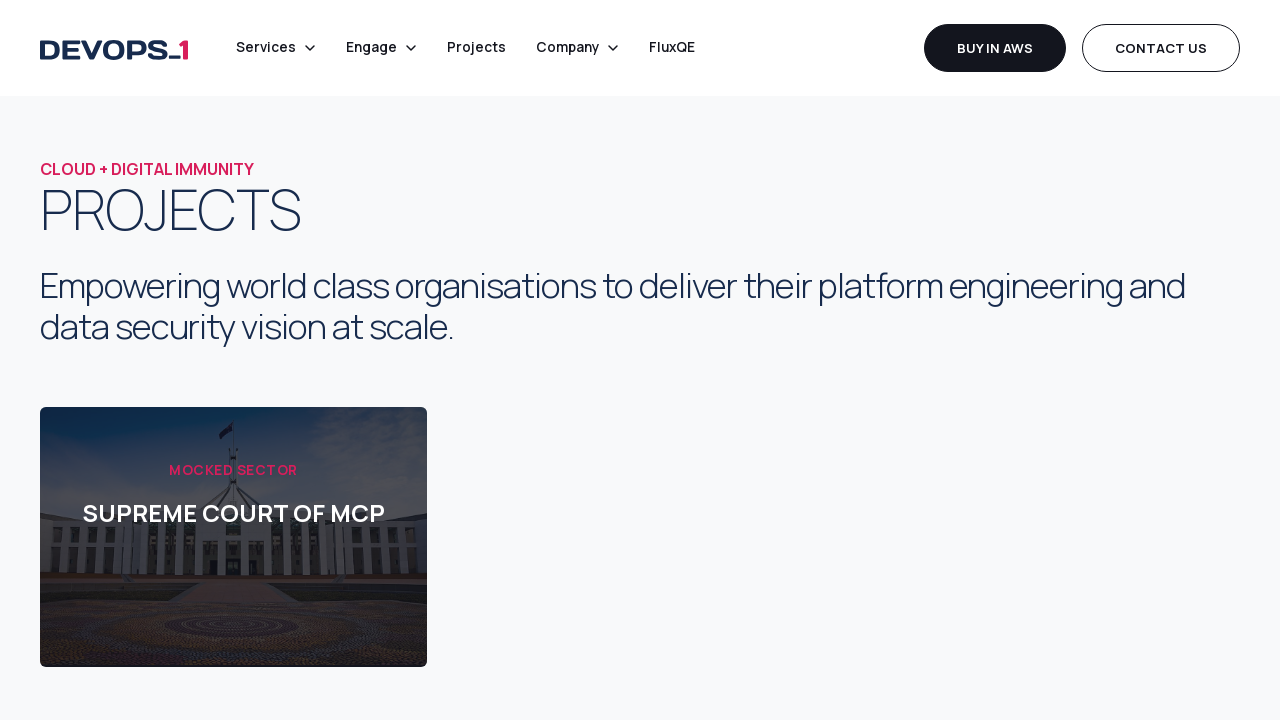

Hovered over the project card element at (233, 537) on .project-card
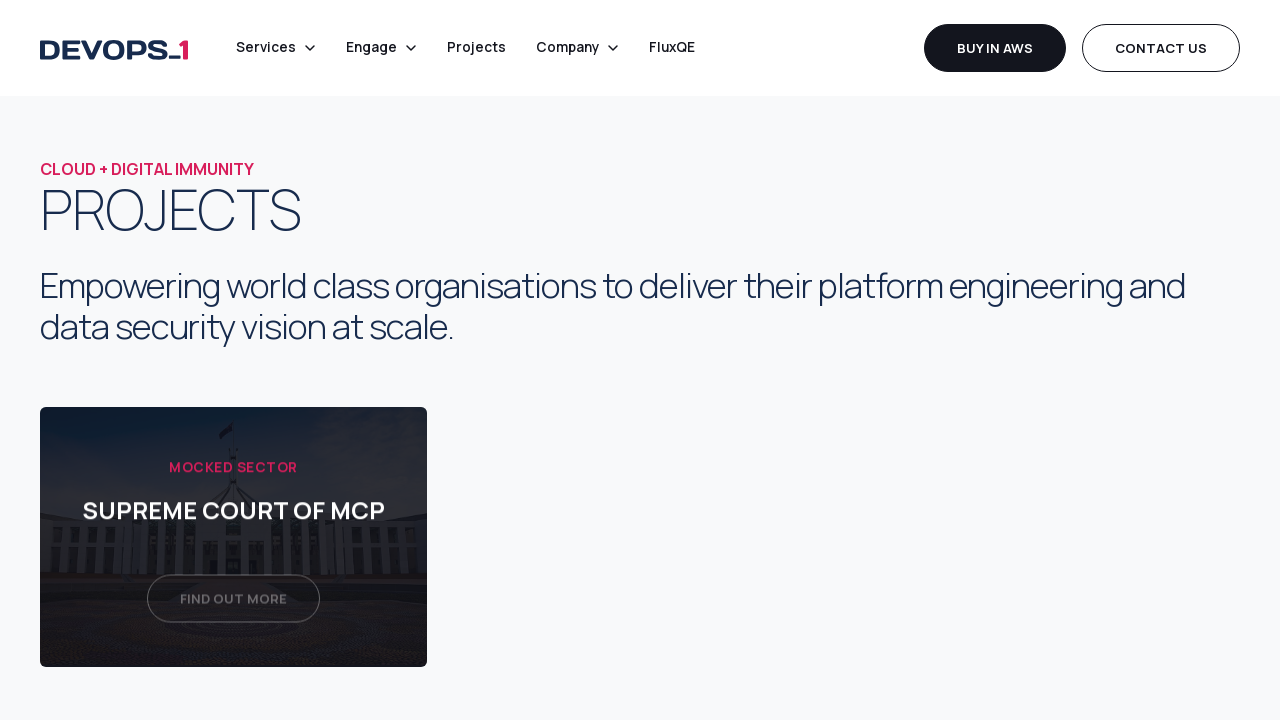

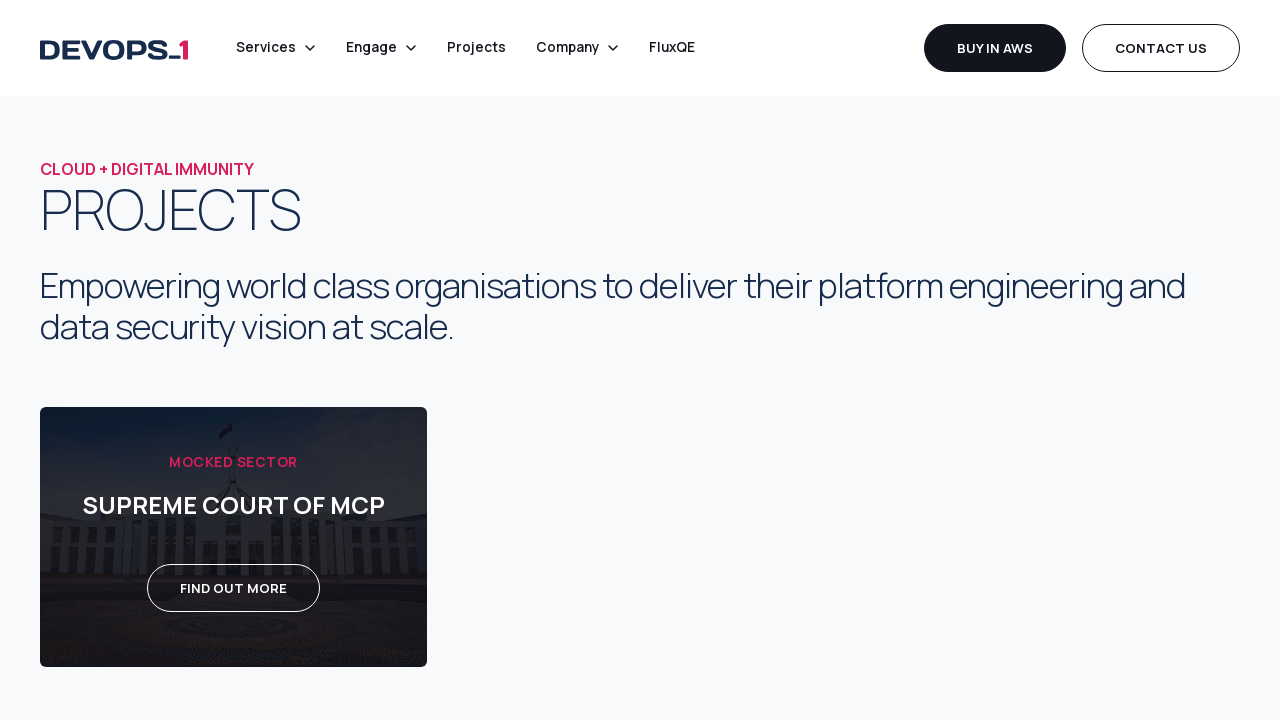